Tests filtering lists by excluding those that have a specific child element

Starting URL: https://playwright.dev/python/docs/locators

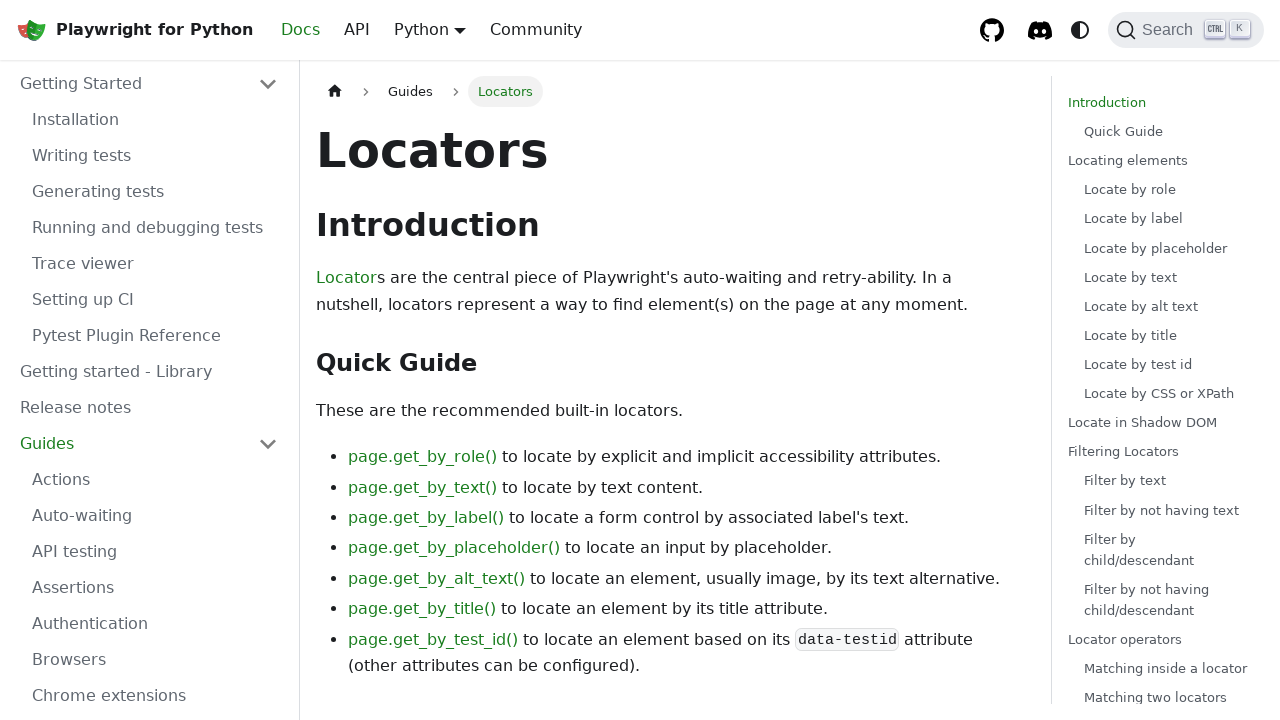

Navigated to Playwright Python locators documentation page
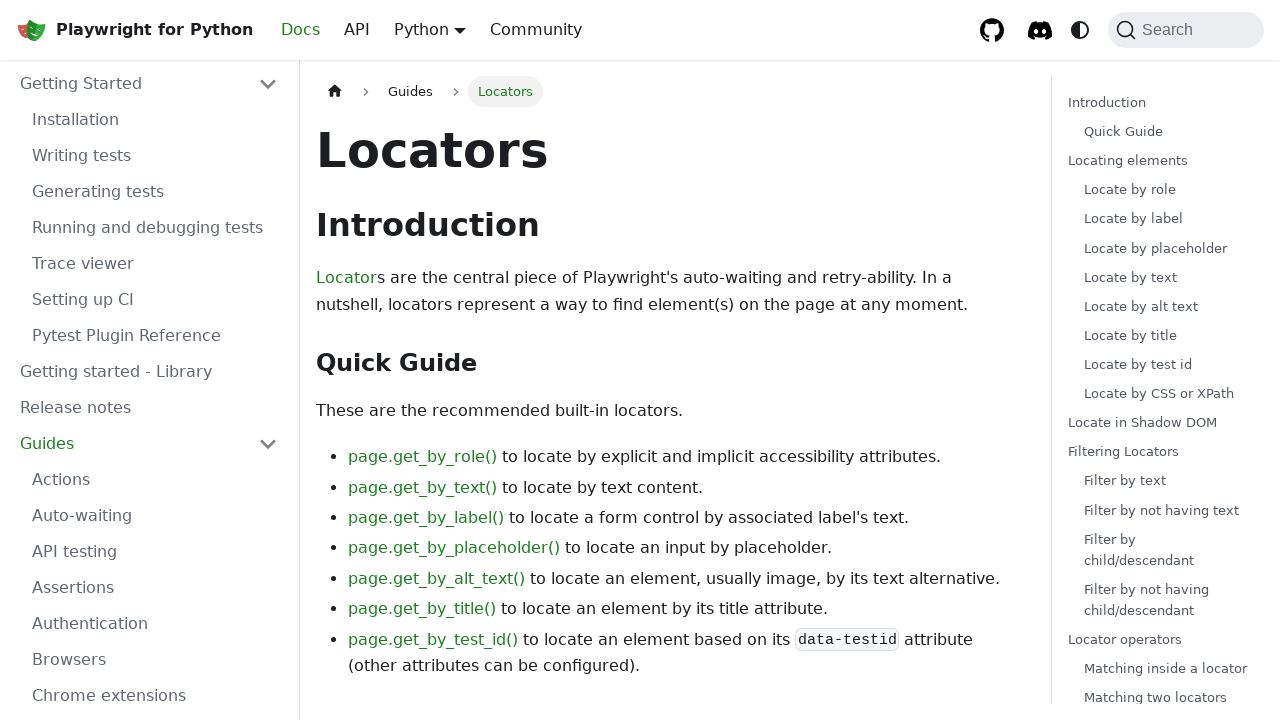

Filtered lists by excluding those with 'Locating elements' list item and counted matching lists
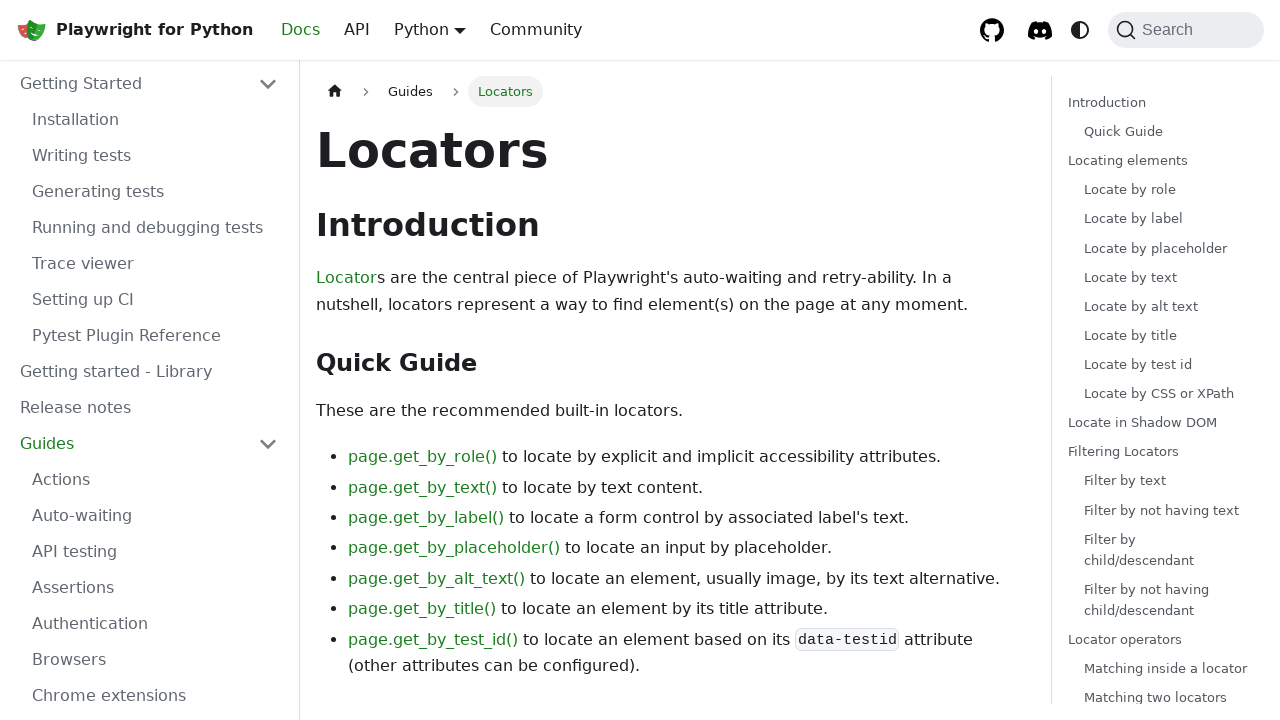

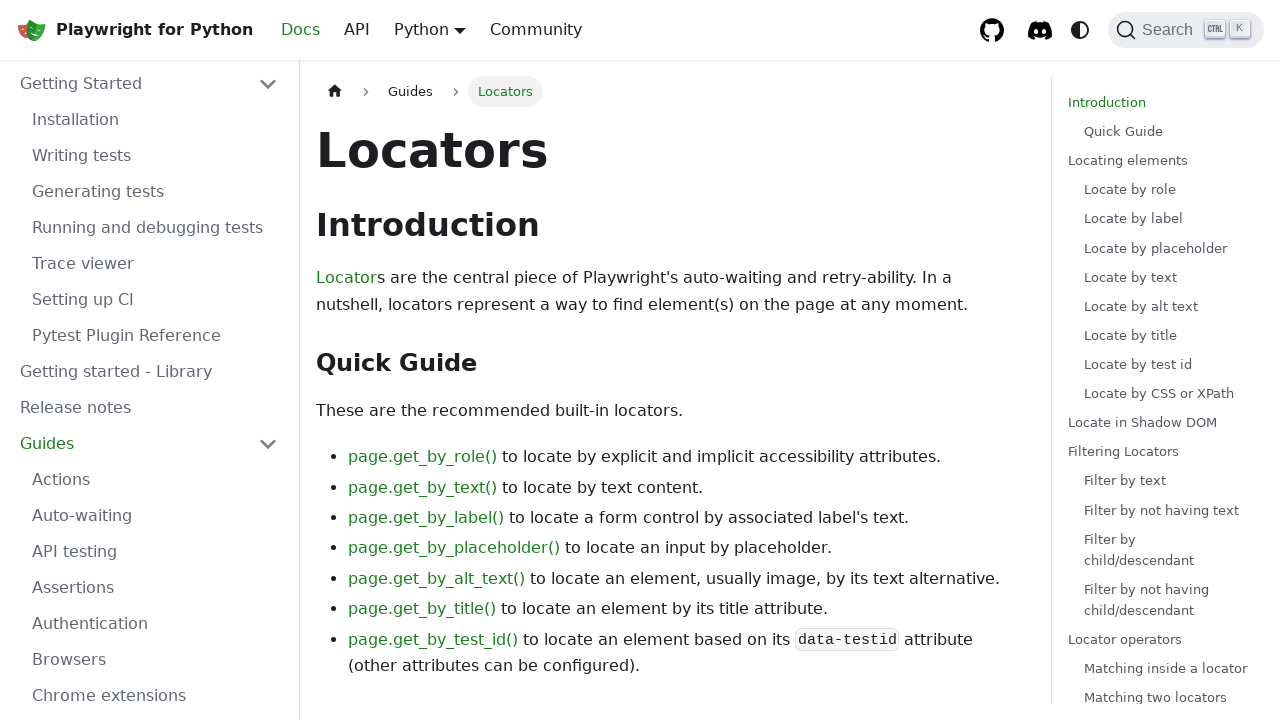